Tests displaying growl-style notification messages on a page by injecting jQuery, jQuery Growl library, and triggering various notification types (default, error, notice, warning)

Starting URL: http://the-internet.herokuapp.com

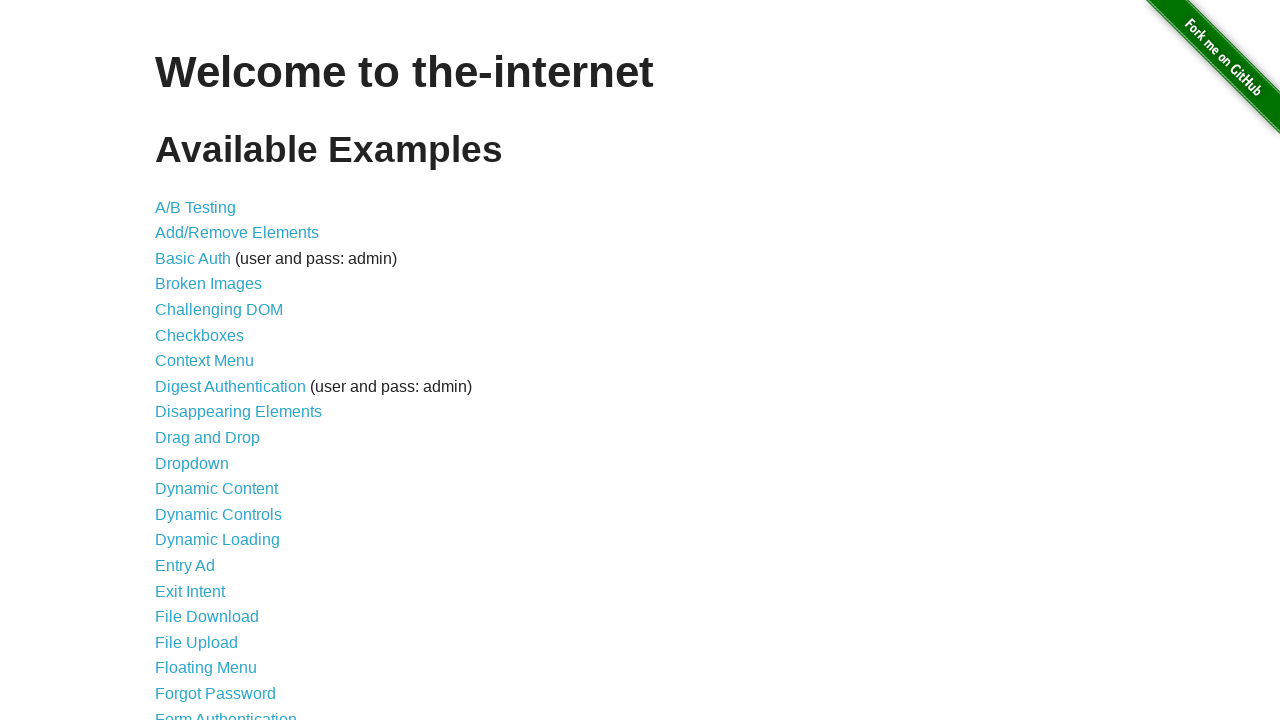

Navigated to the-internet.herokuapp.com
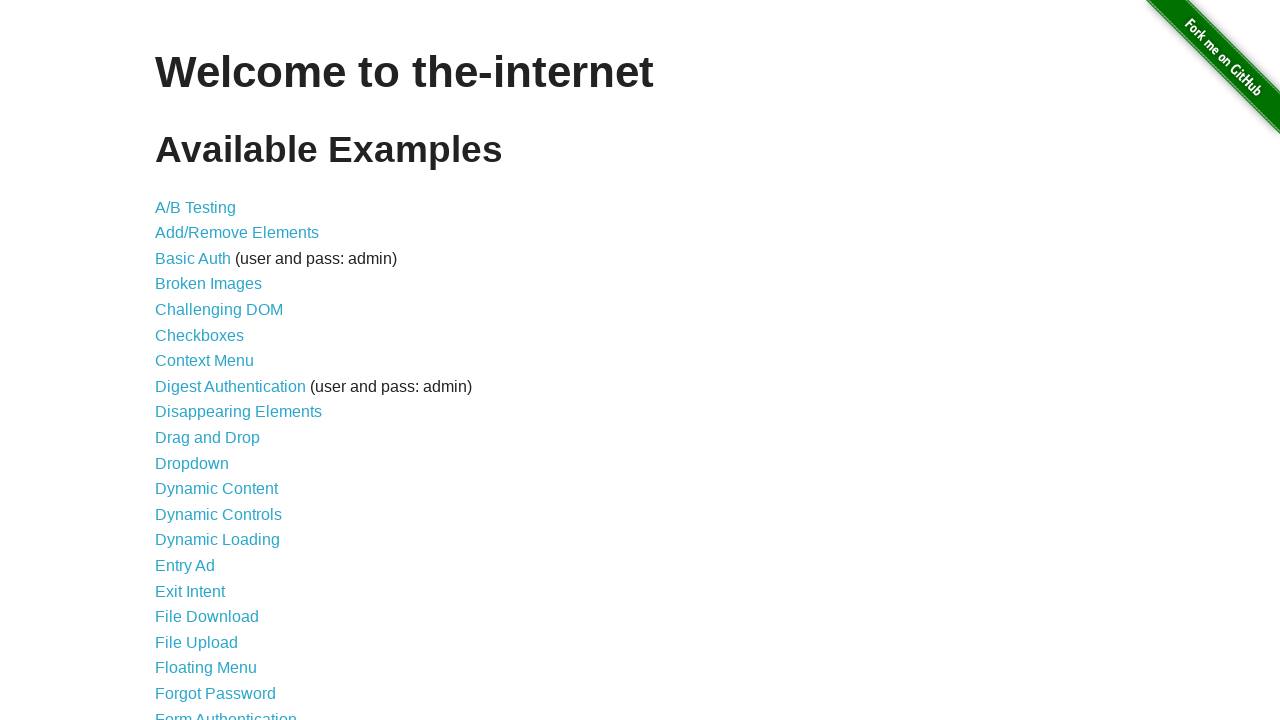

Injected jQuery library into the page
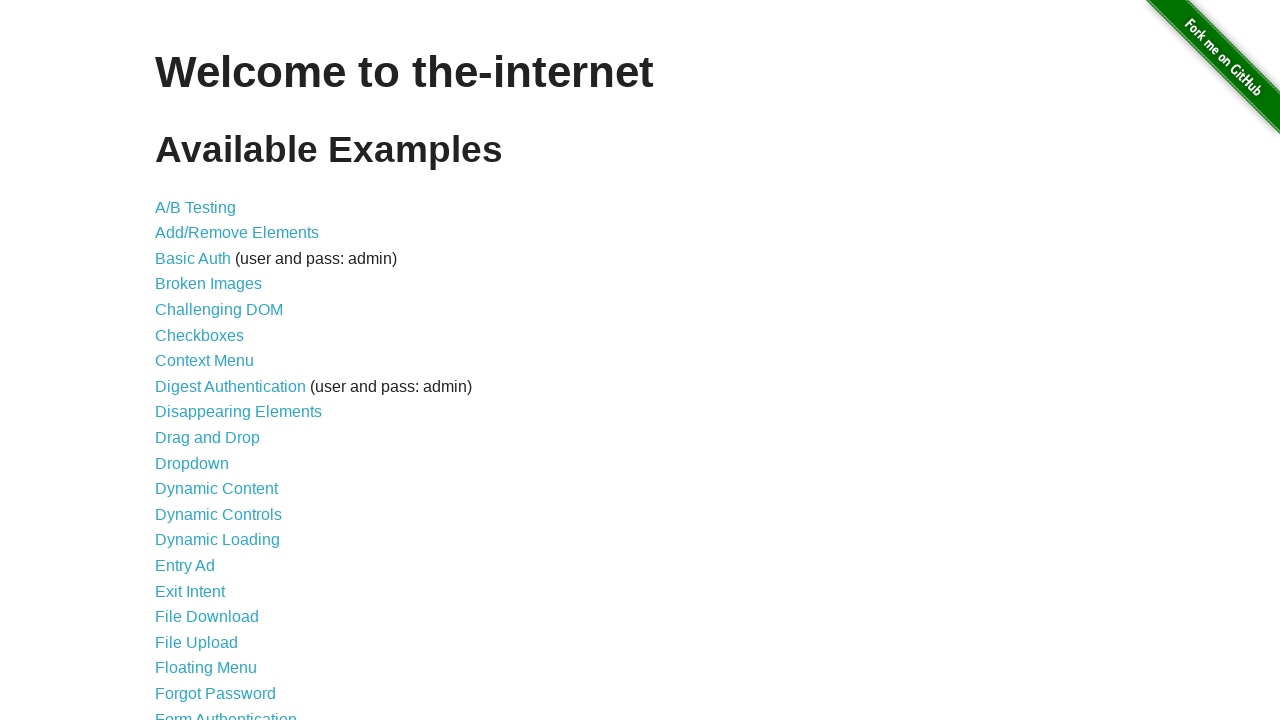

Loaded jQuery Growl library via getScript
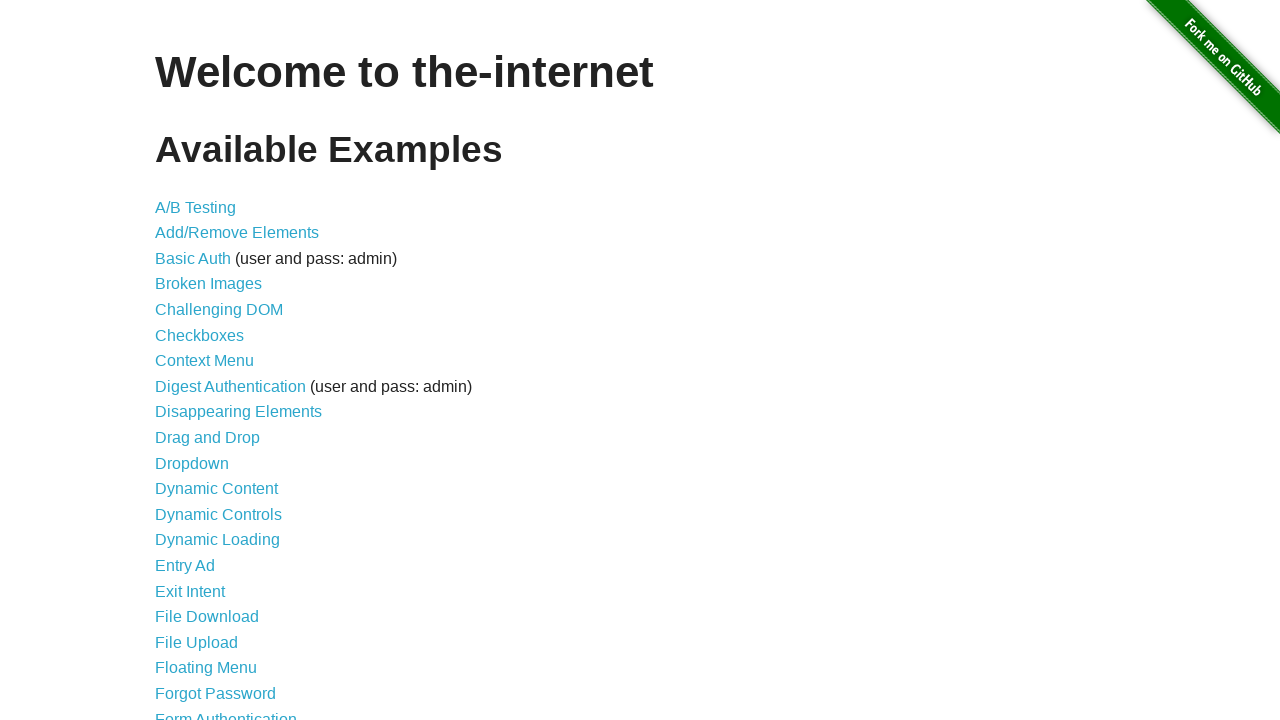

Added jQuery Growl CSS stylesheet to the page
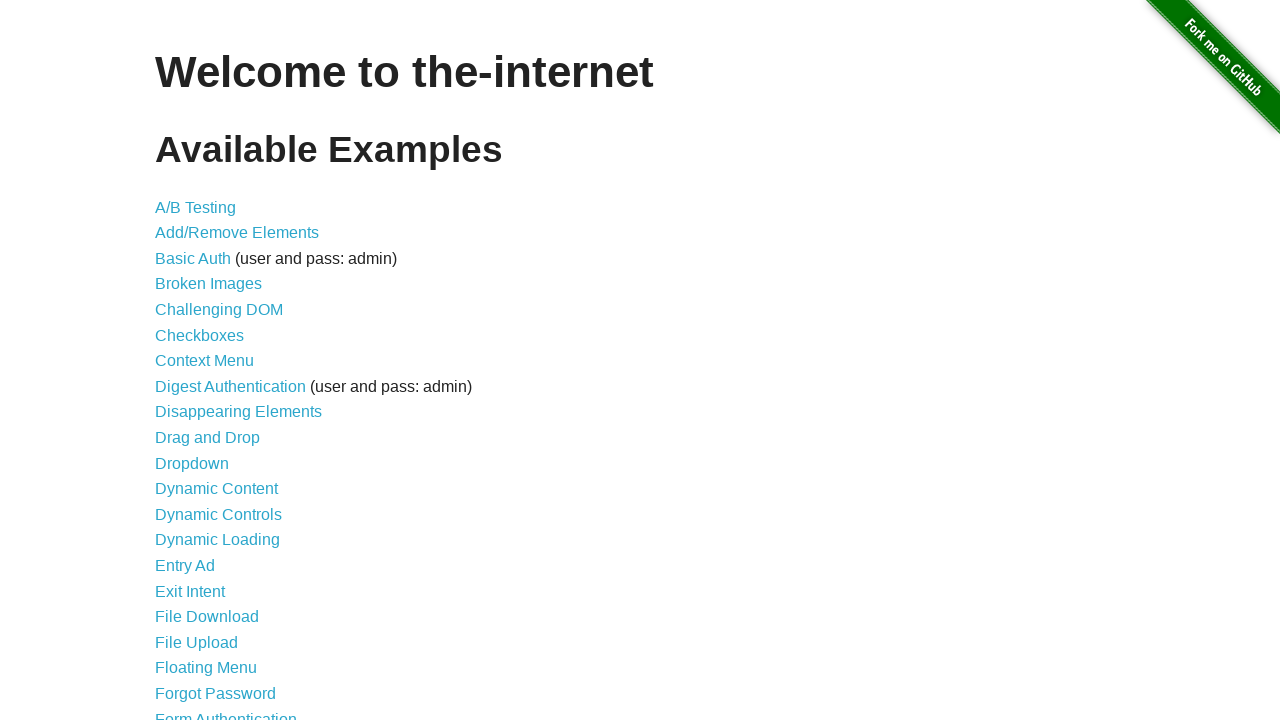

Waited 1000ms for scripts to fully load
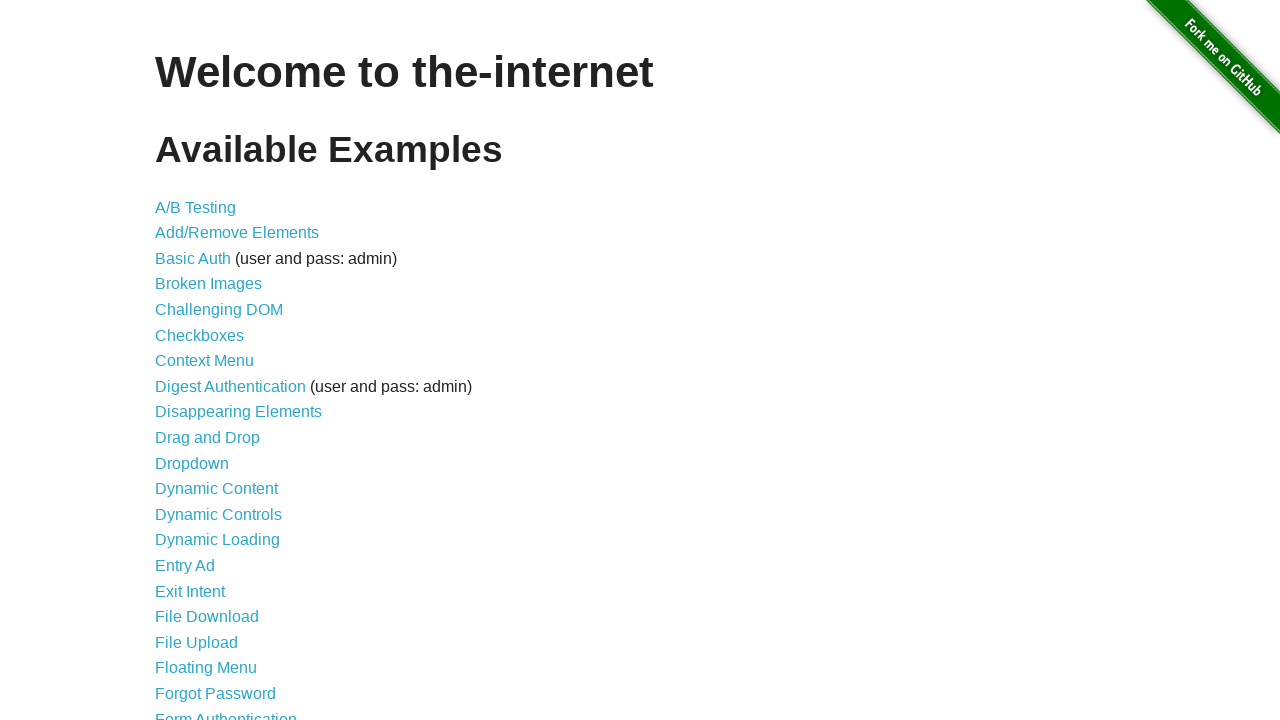

Displayed default growl notification with title 'GET' and message '/'
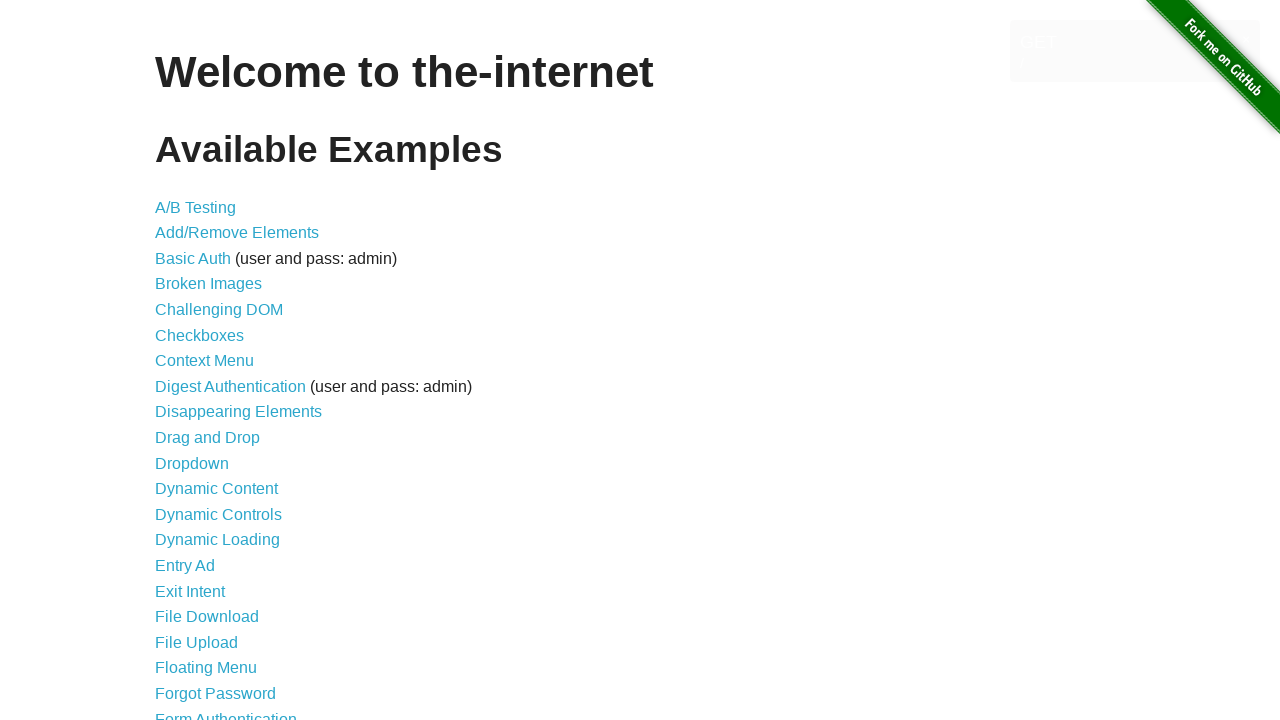

Displayed error growl notification
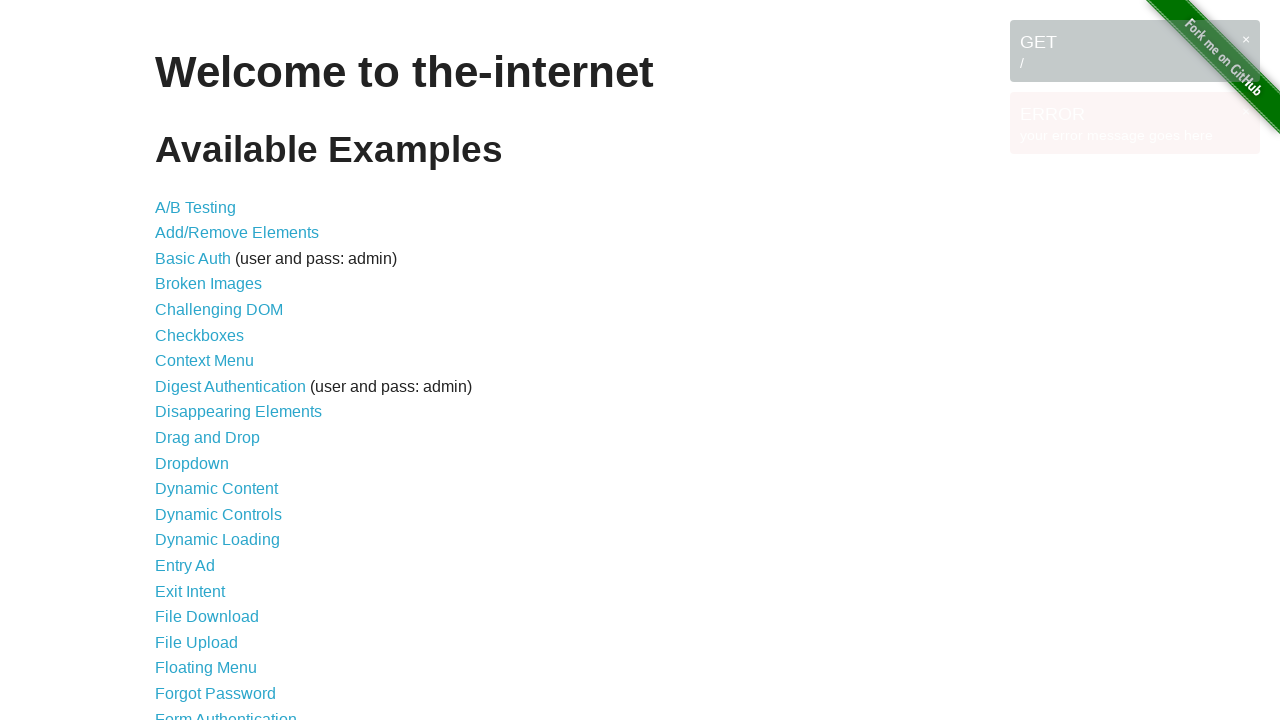

Displayed notice growl notification
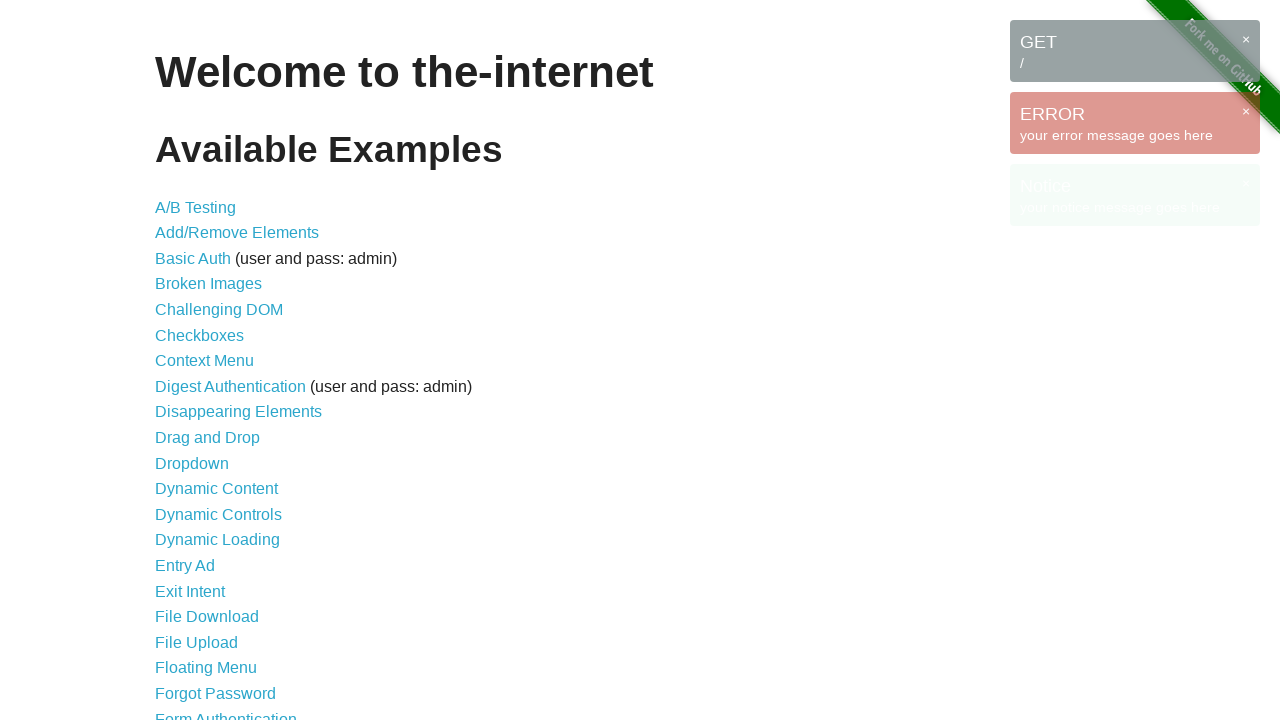

Displayed warning growl notification
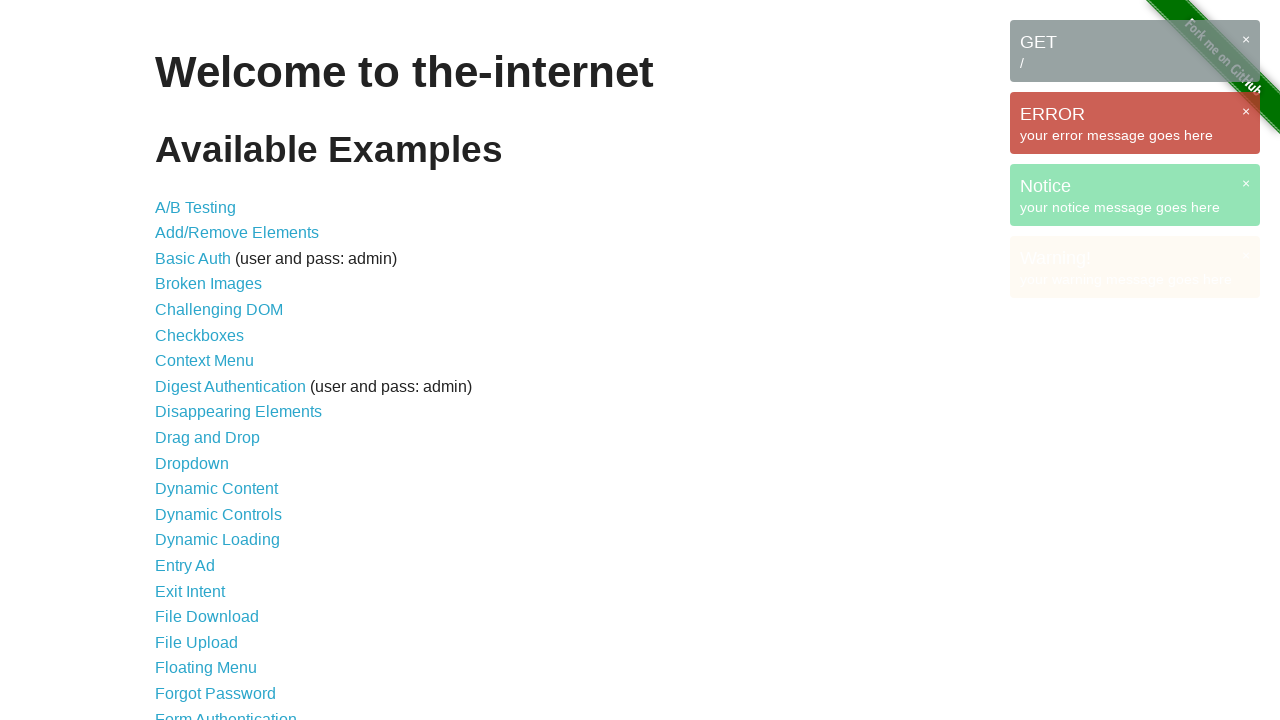

Waited 3000ms to observe all growl notifications displayed on page
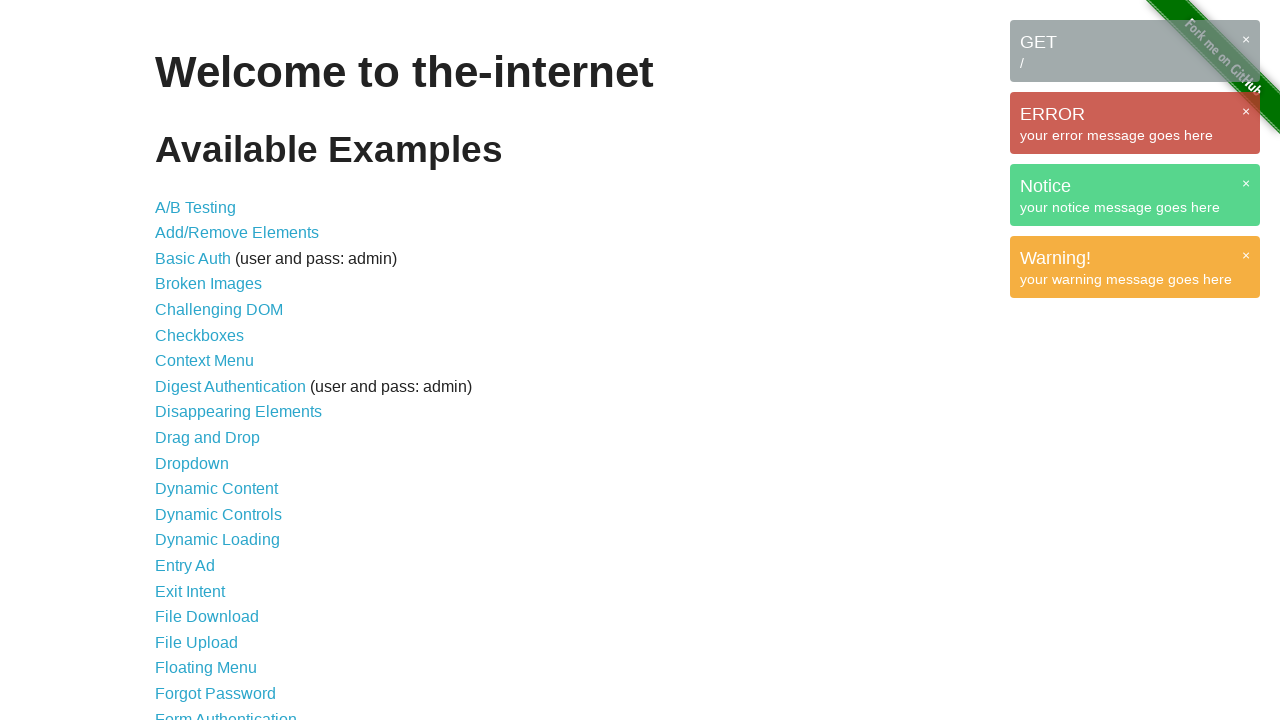

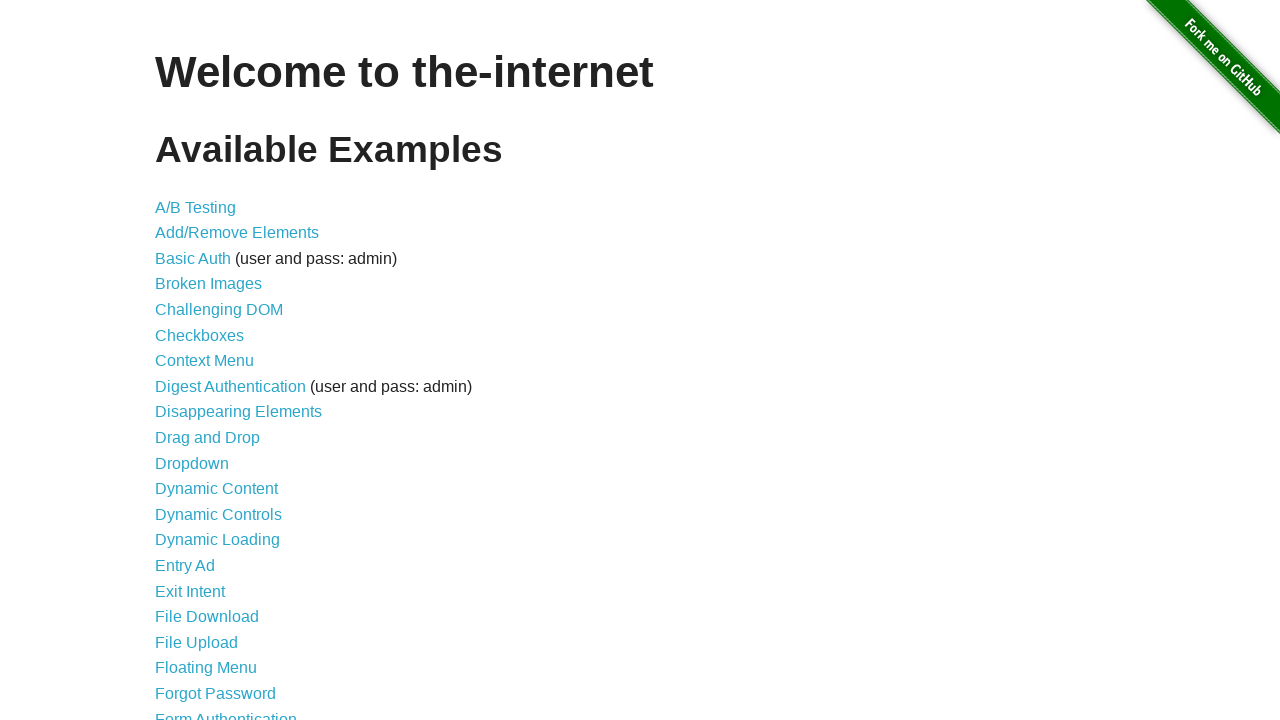